Tests add and remove element functionality by clicking link, adding an element, then deleting it

Starting URL: http://the-internet.herokuapp.com/

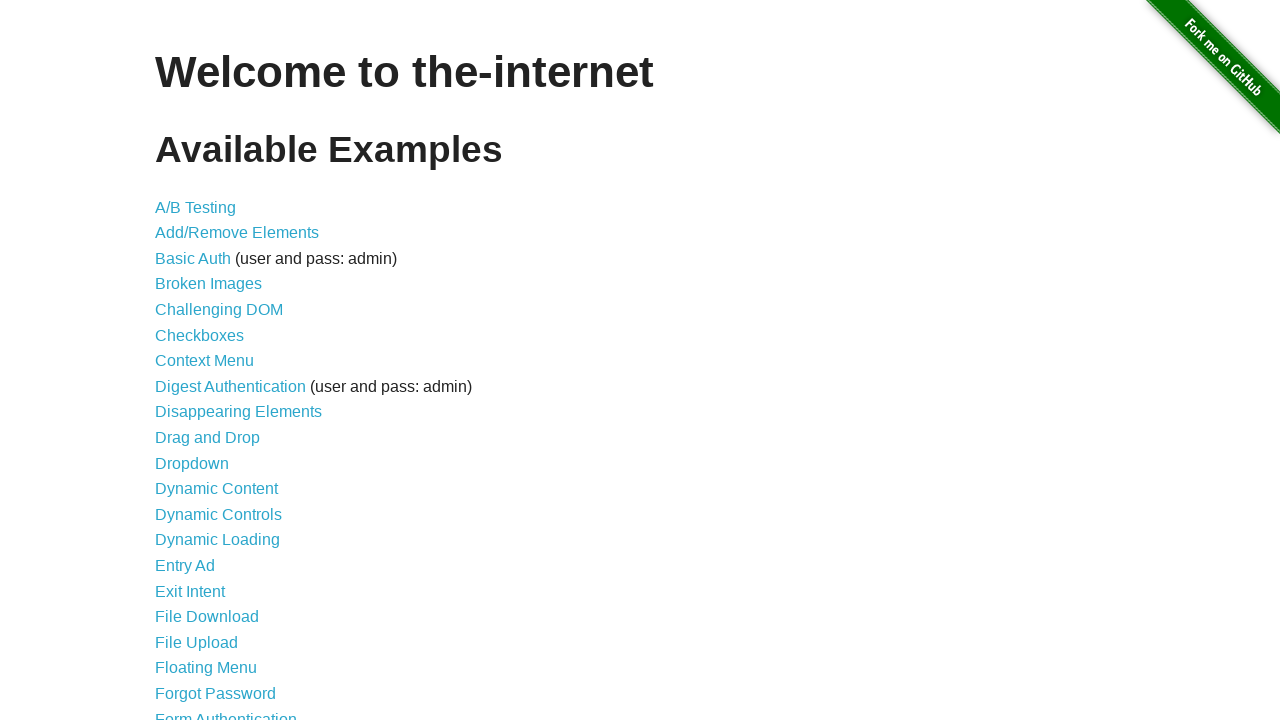

Clicked Add/Remove Elements link at (237, 233) on text=Add/Remove Elements
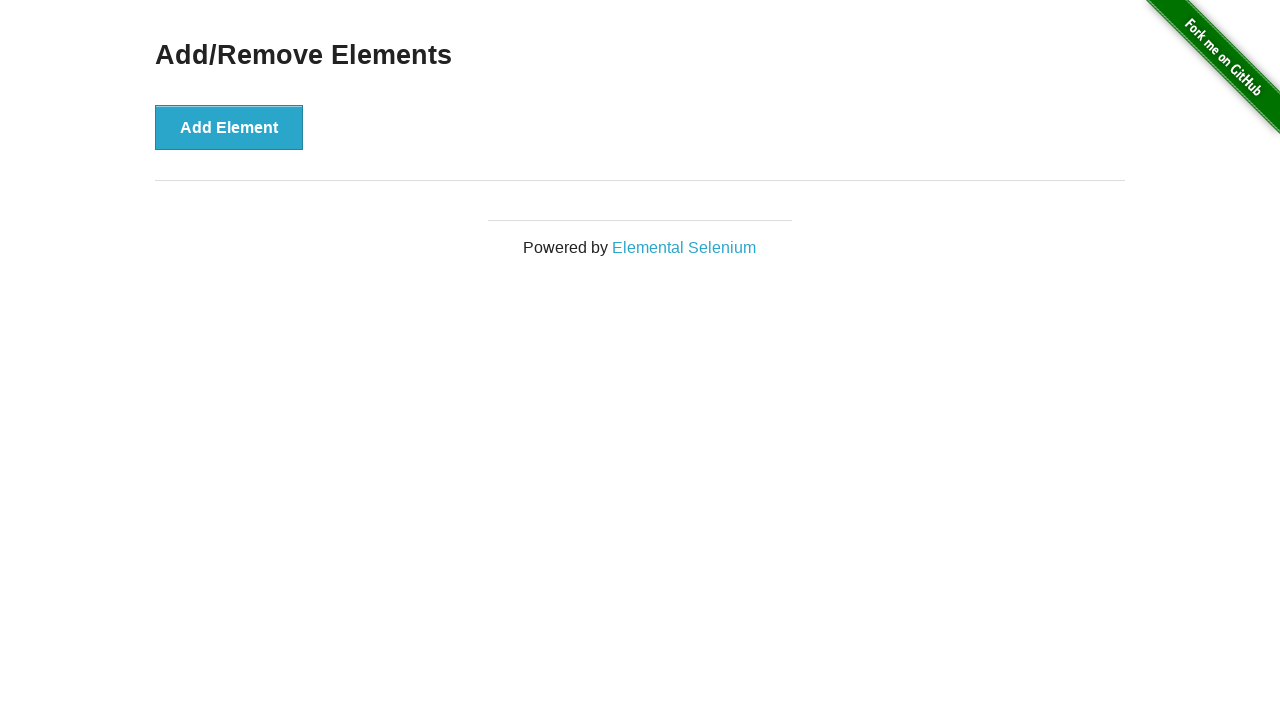

Add/Remove Elements page loaded
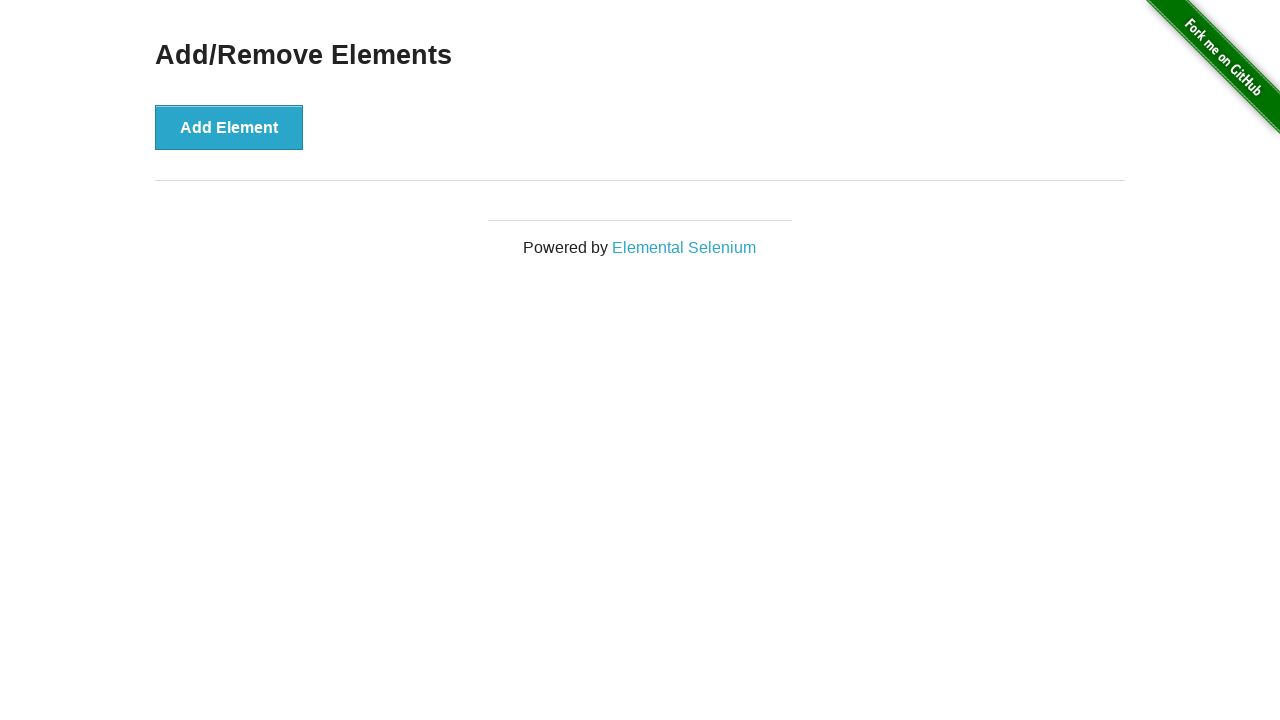

Clicked Add Element button to create new element at (229, 127) on #content > div > button
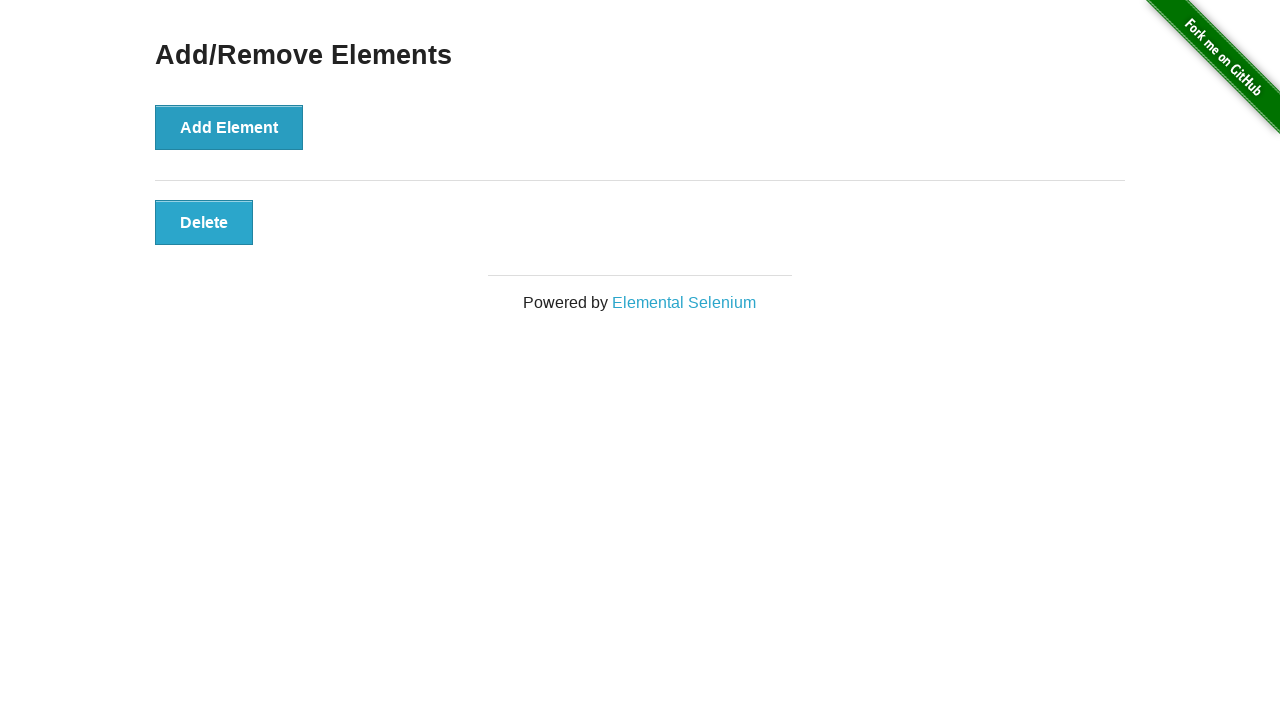

Clicked Delete button to remove the element at (204, 222) on #elements > button
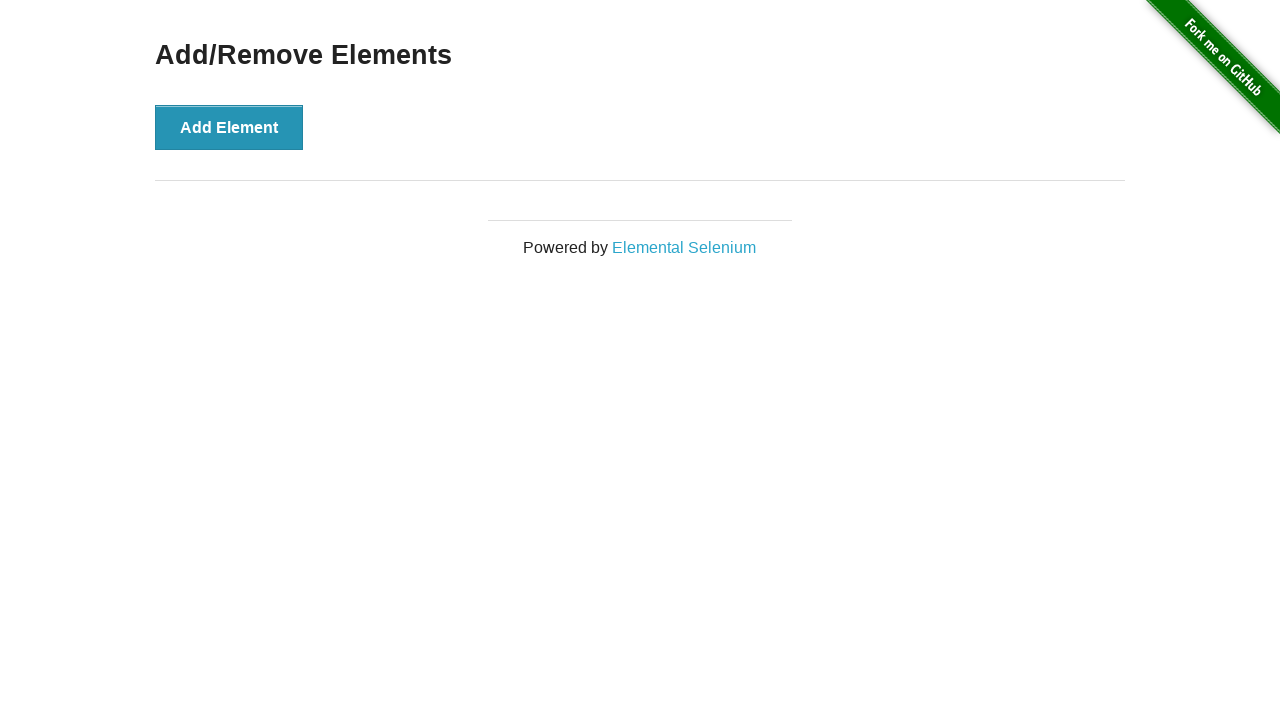

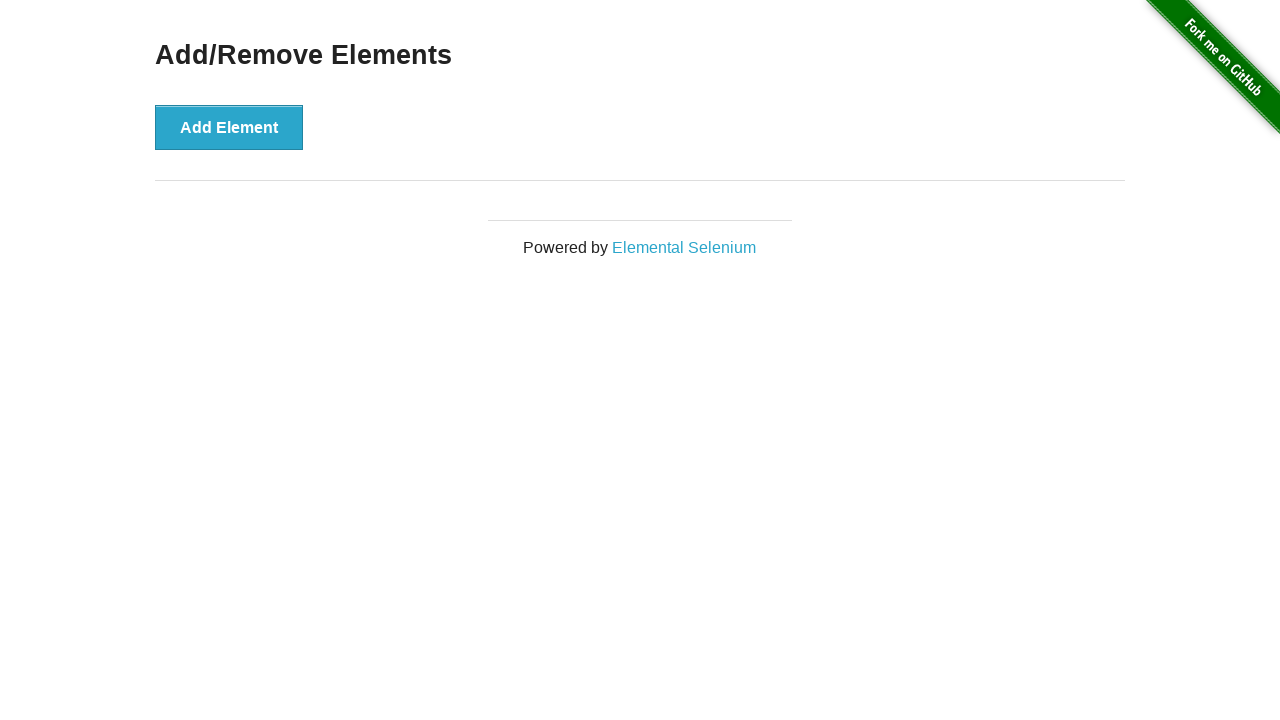